Tests JavaScript alert and confirm dialog handling by entering text in a field, triggering an alert and accepting it, then triggering a confirm dialog and dismissing it

Starting URL: https://rahulshettyacademy.com/AutomationPractice/

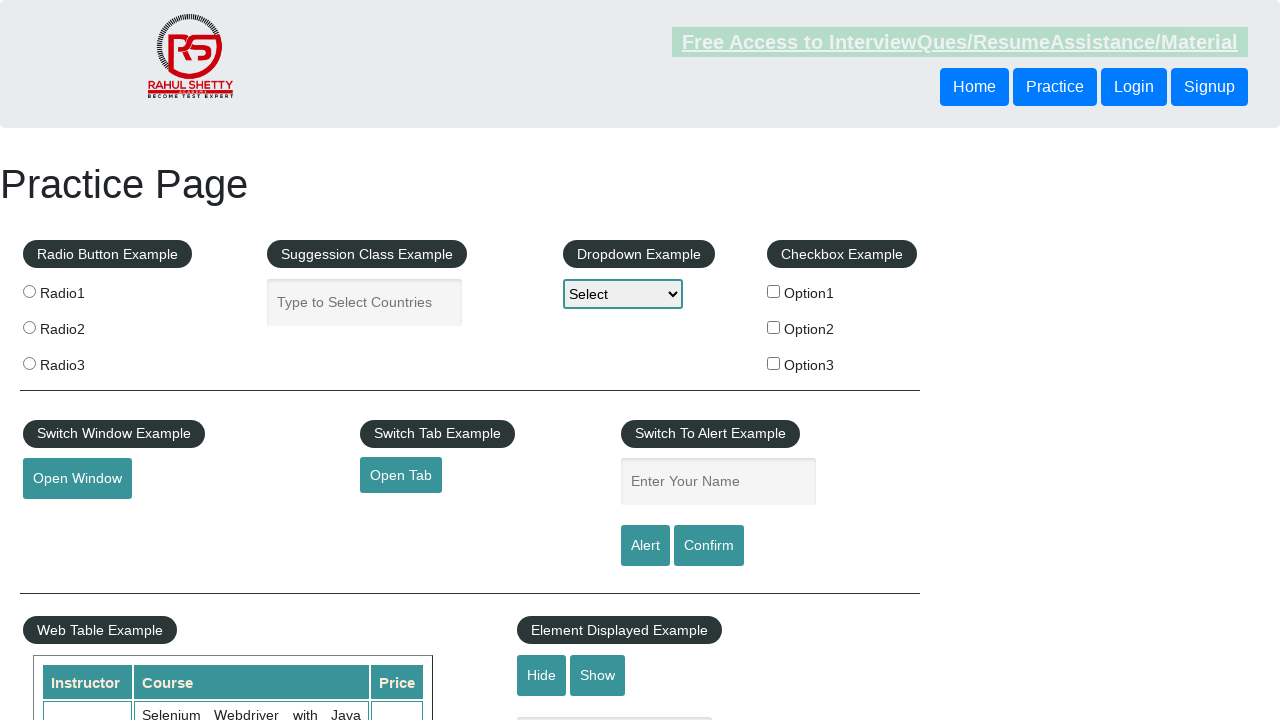

Filled name input field with 'omprakash' on #name
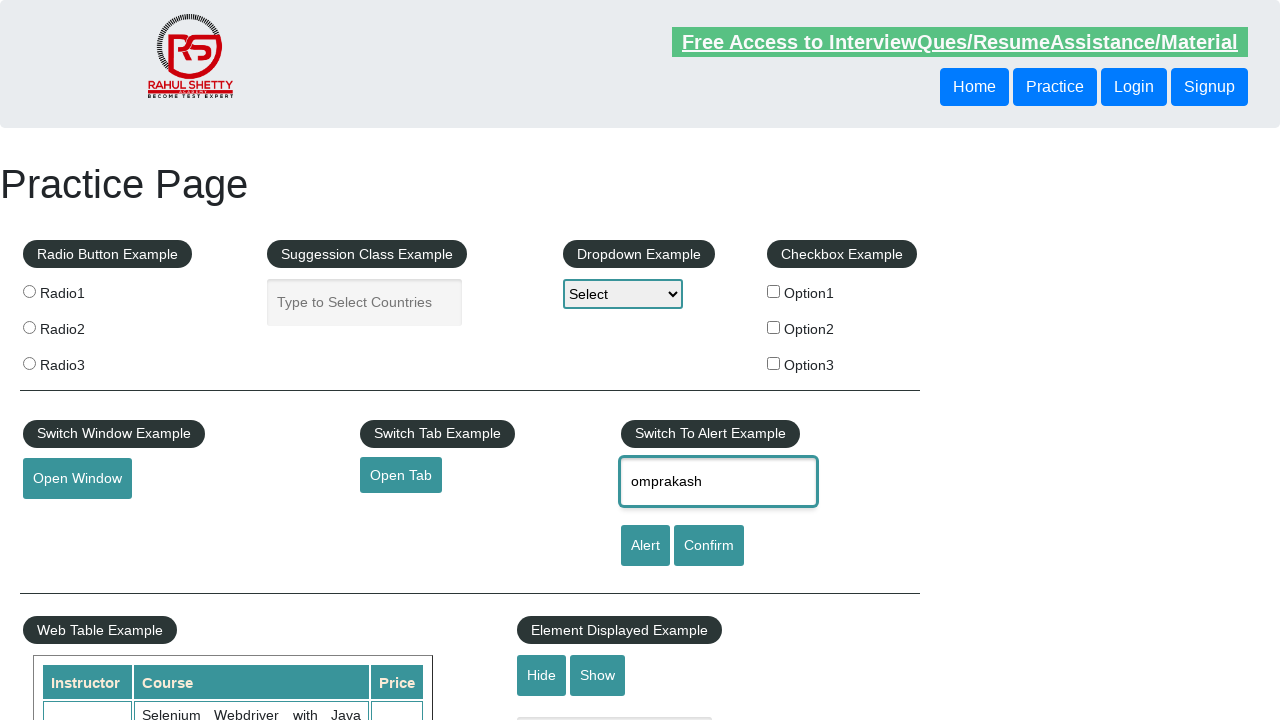

Set up dialog handler to accept alert
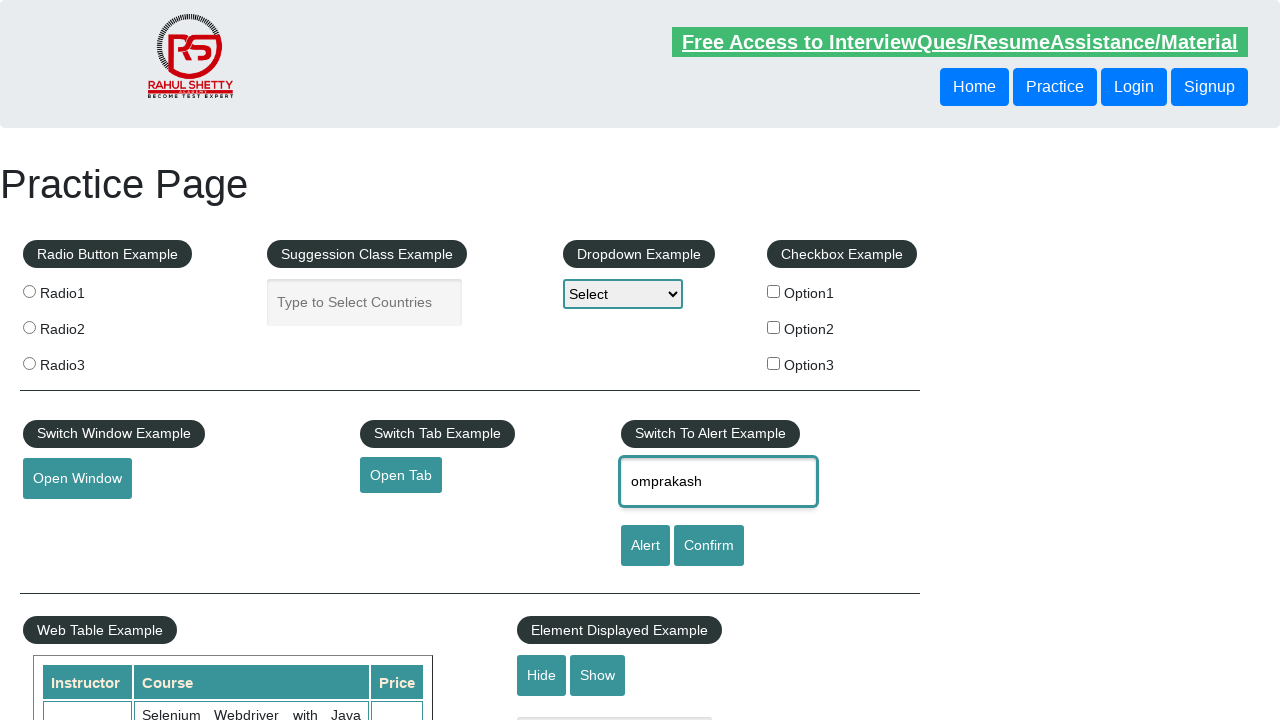

Clicked alert button to trigger alert dialog at (645, 546) on #alertbtn
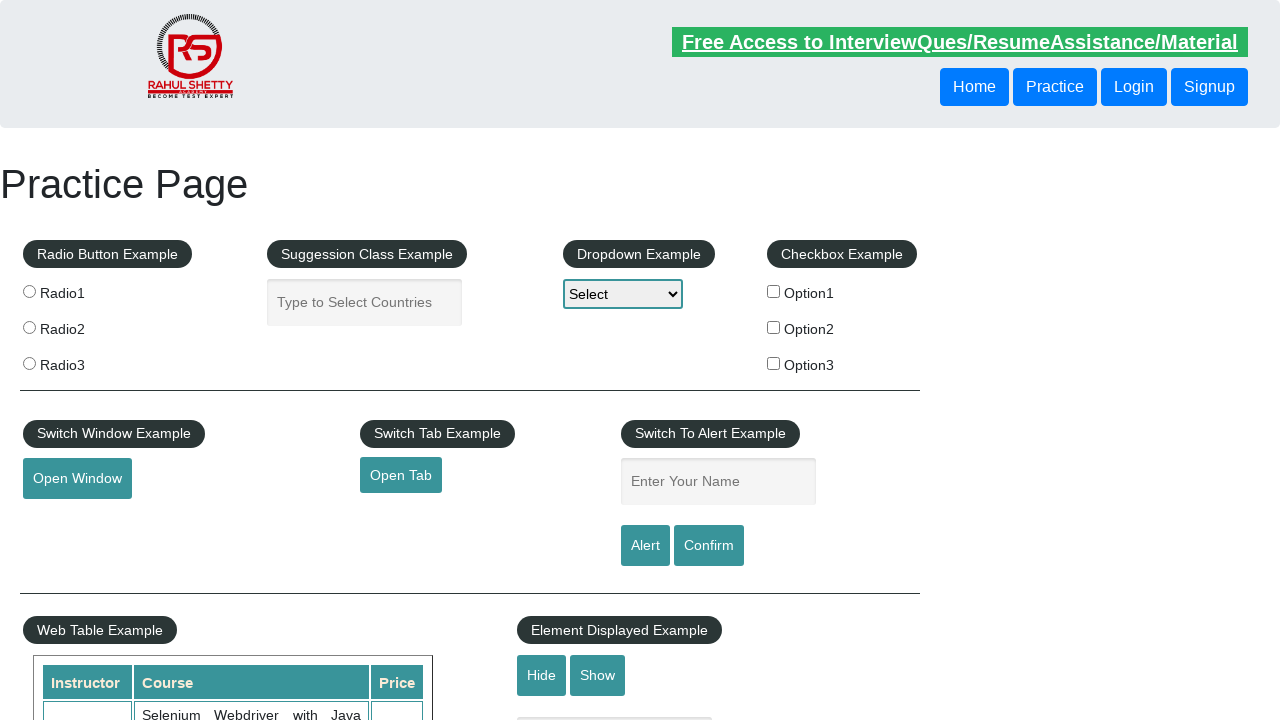

Waited 500ms for alert to be processed
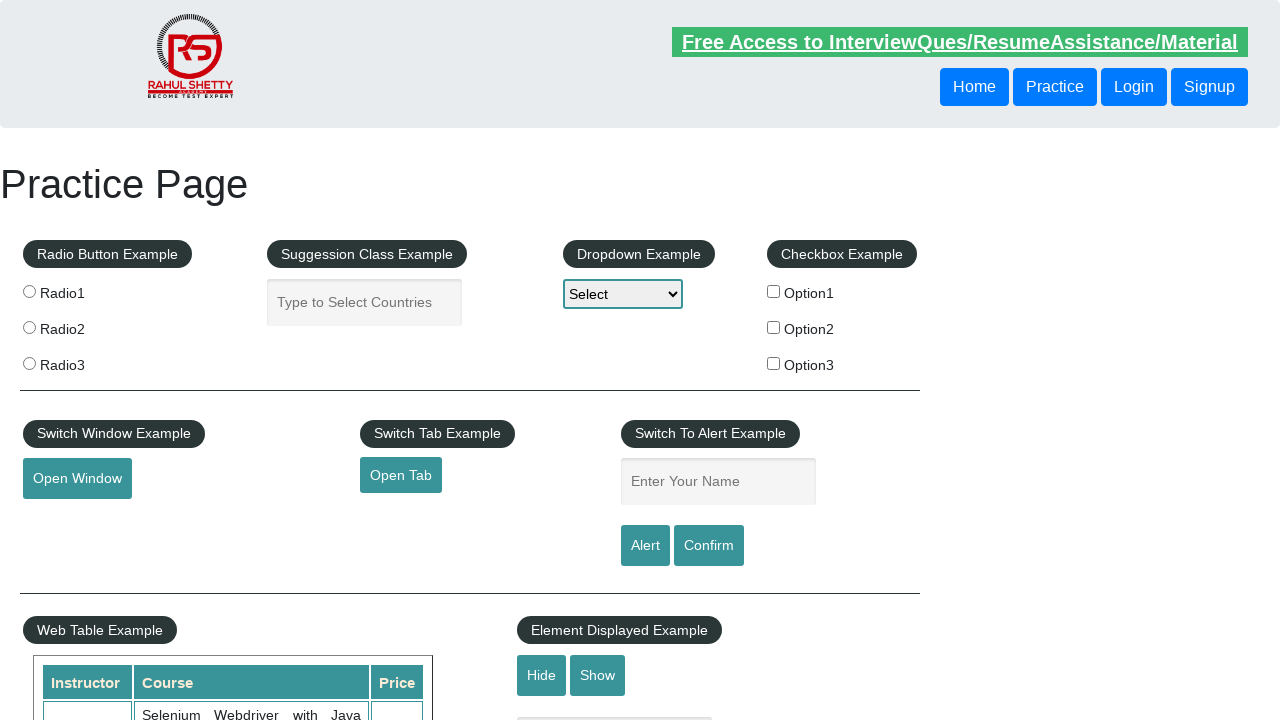

Set up dialog handler to dismiss confirm dialog
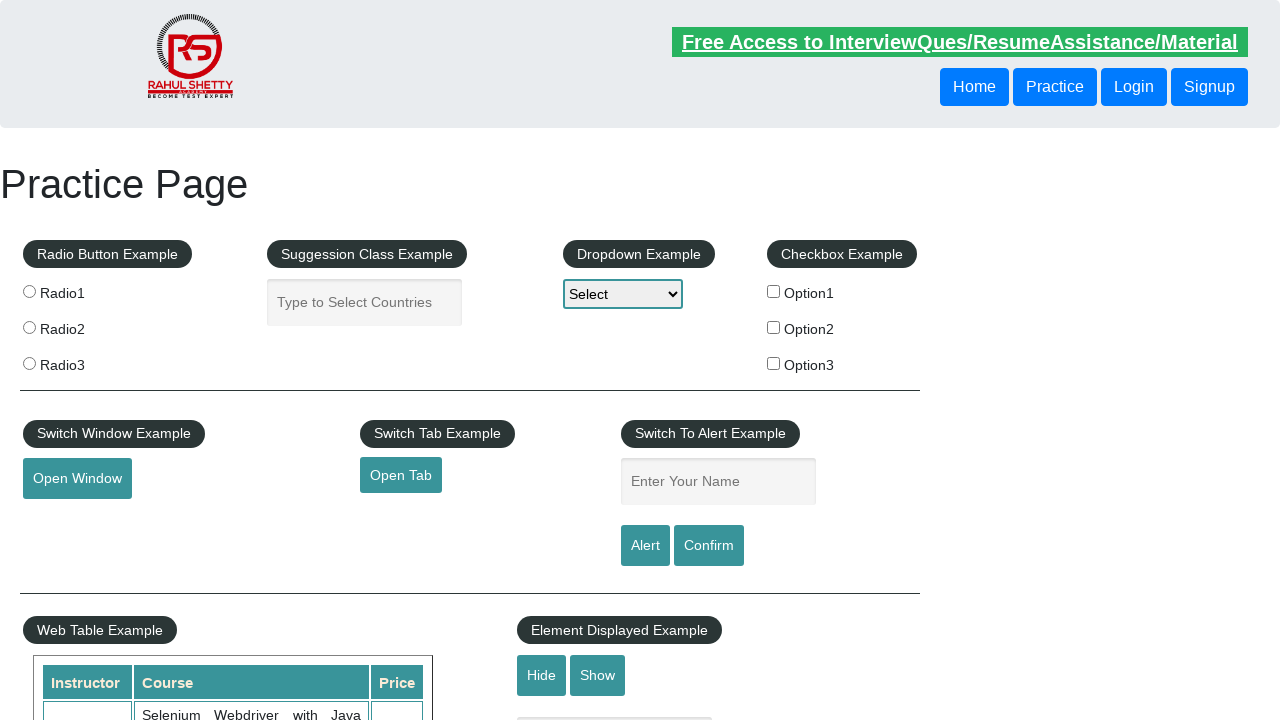

Clicked confirm button to trigger confirm dialog at (709, 546) on #confirmbtn
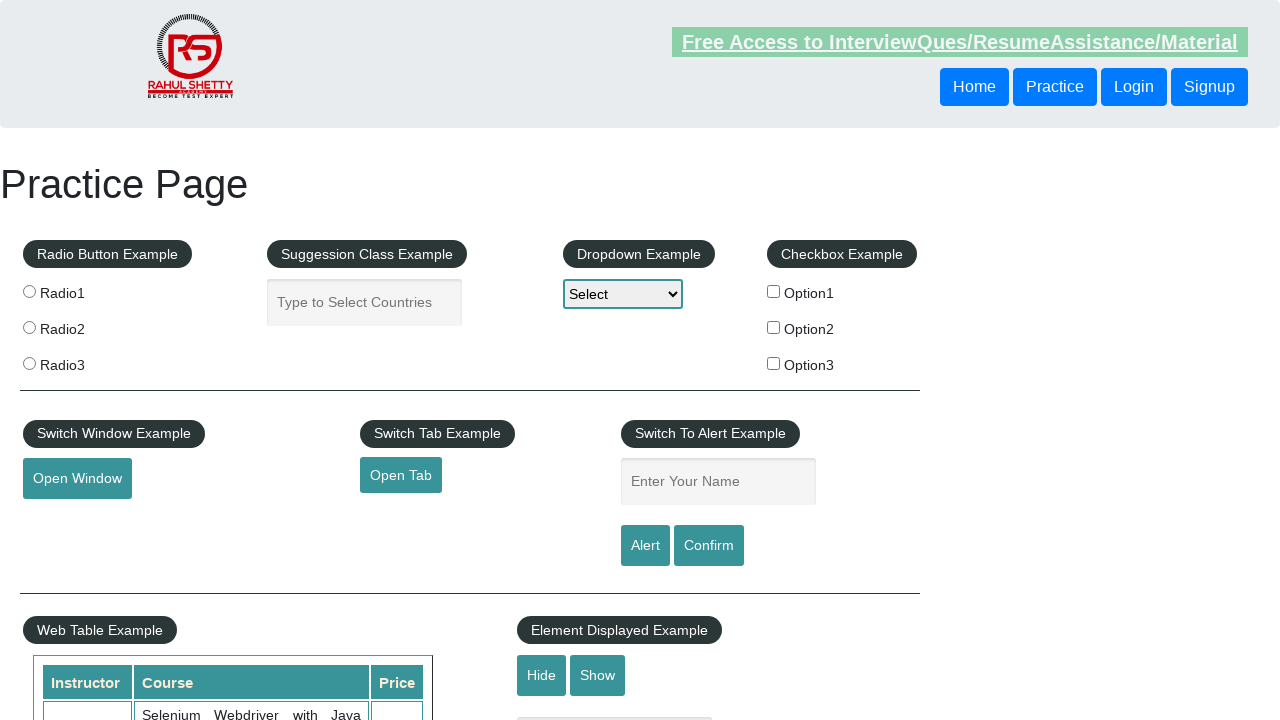

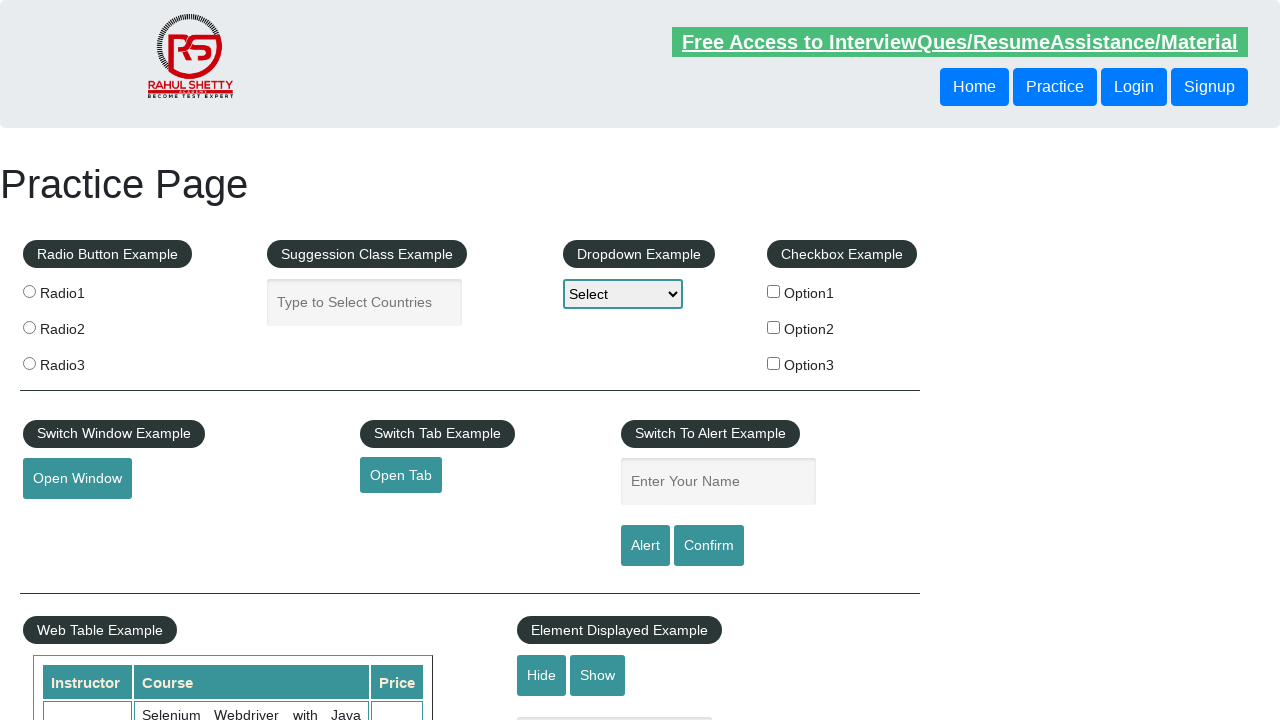